Tests infinite scroll functionality by repeatedly scrolling to the bottom of the page until all content is loaded, verifying that quotes are dynamically loaded as the user scrolls.

Starting URL: https://quotes.toscrape.com/scroll

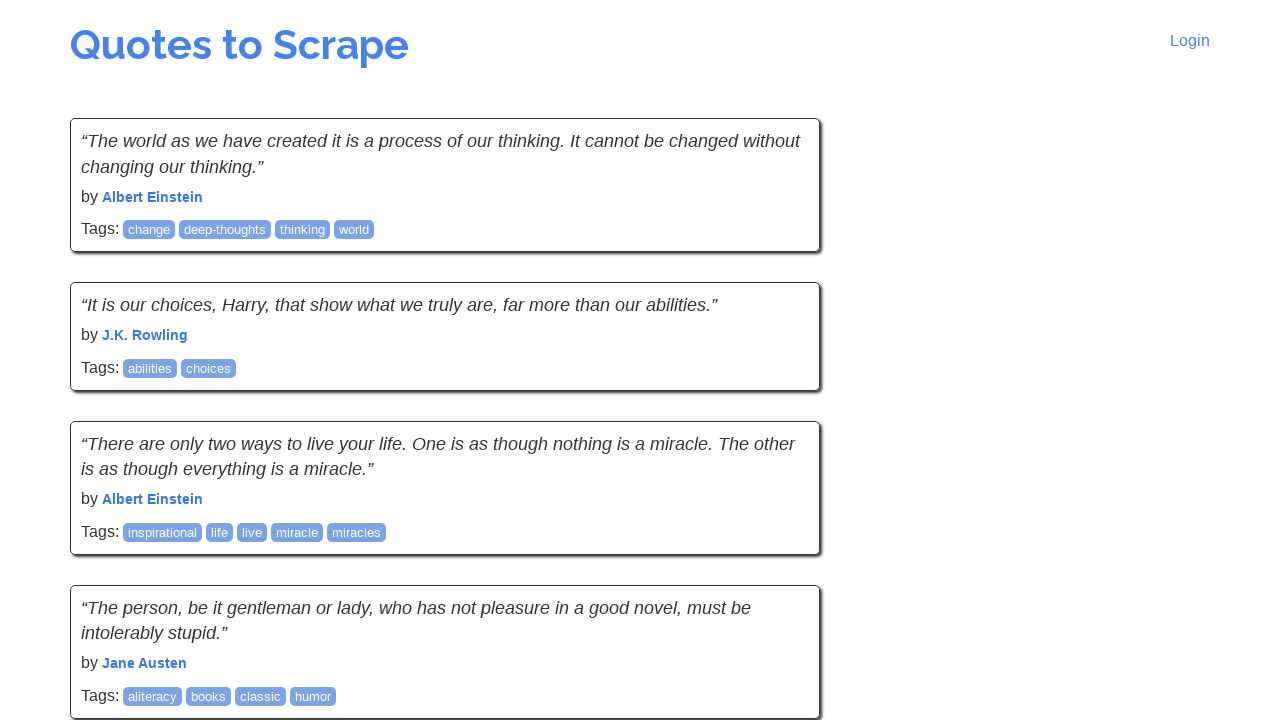

Waited for initial quotes to load
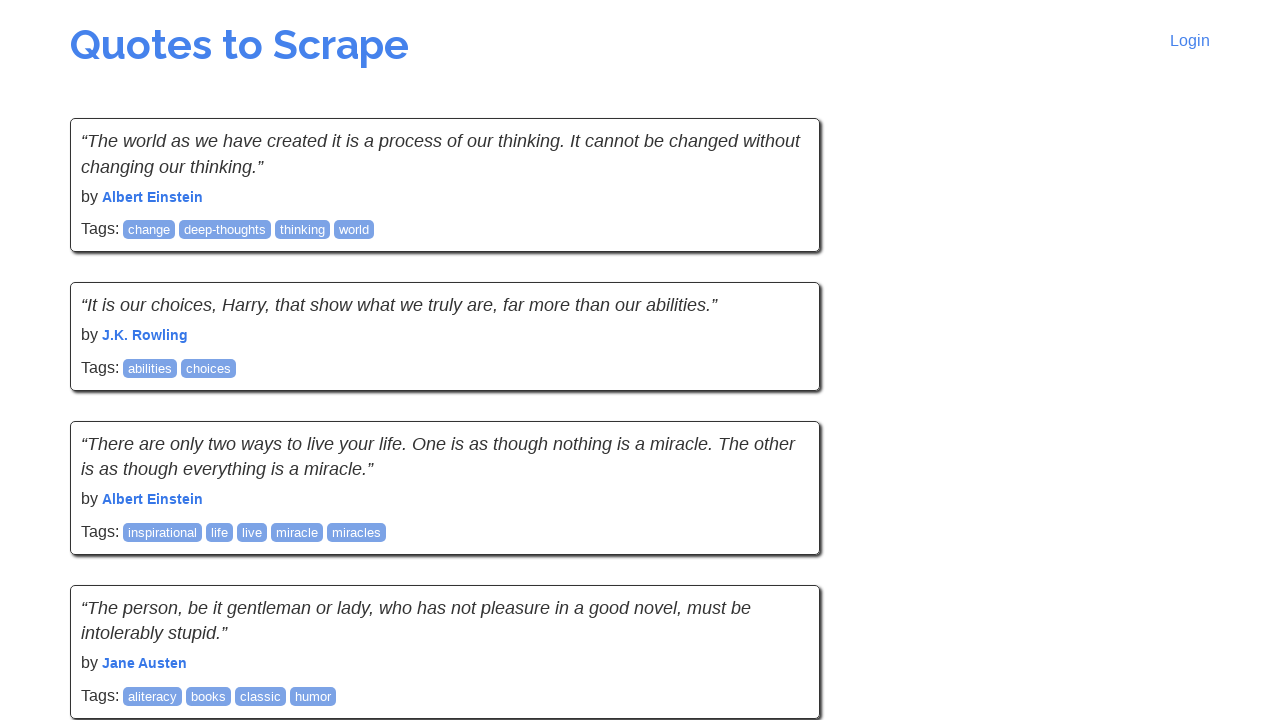

Scrolled to bottom of page
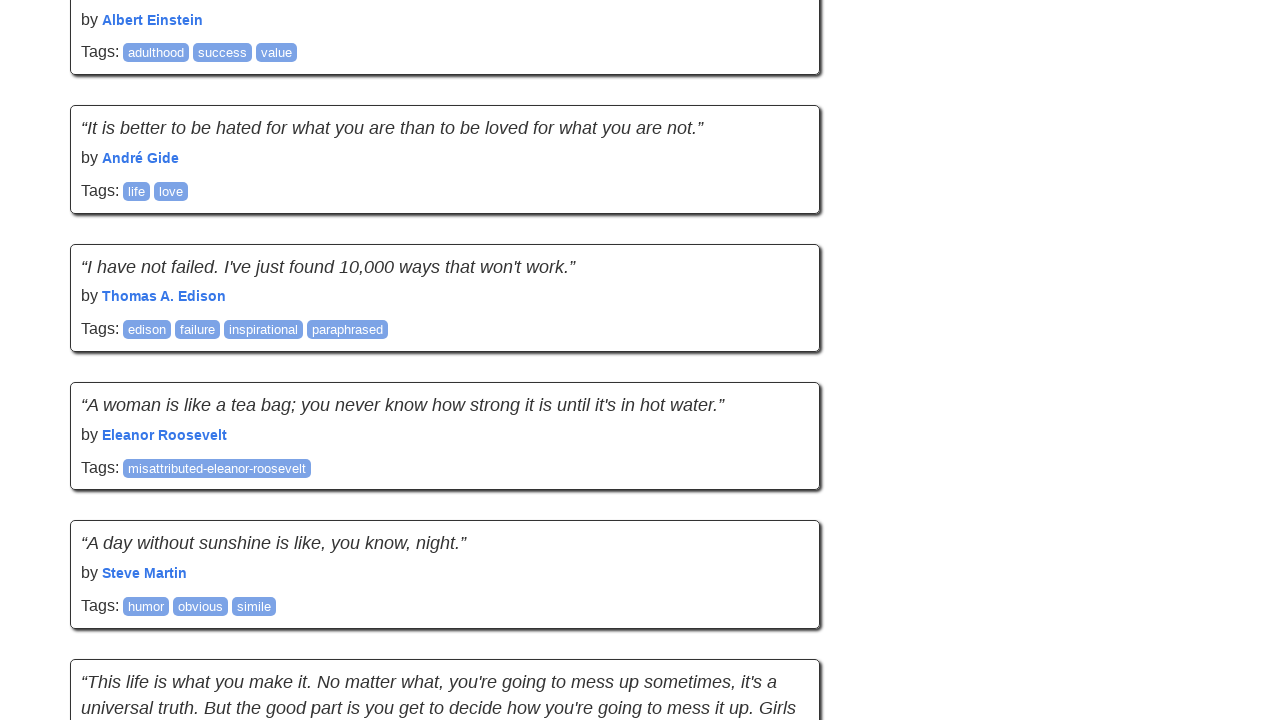

Waited 2 seconds for new content to load
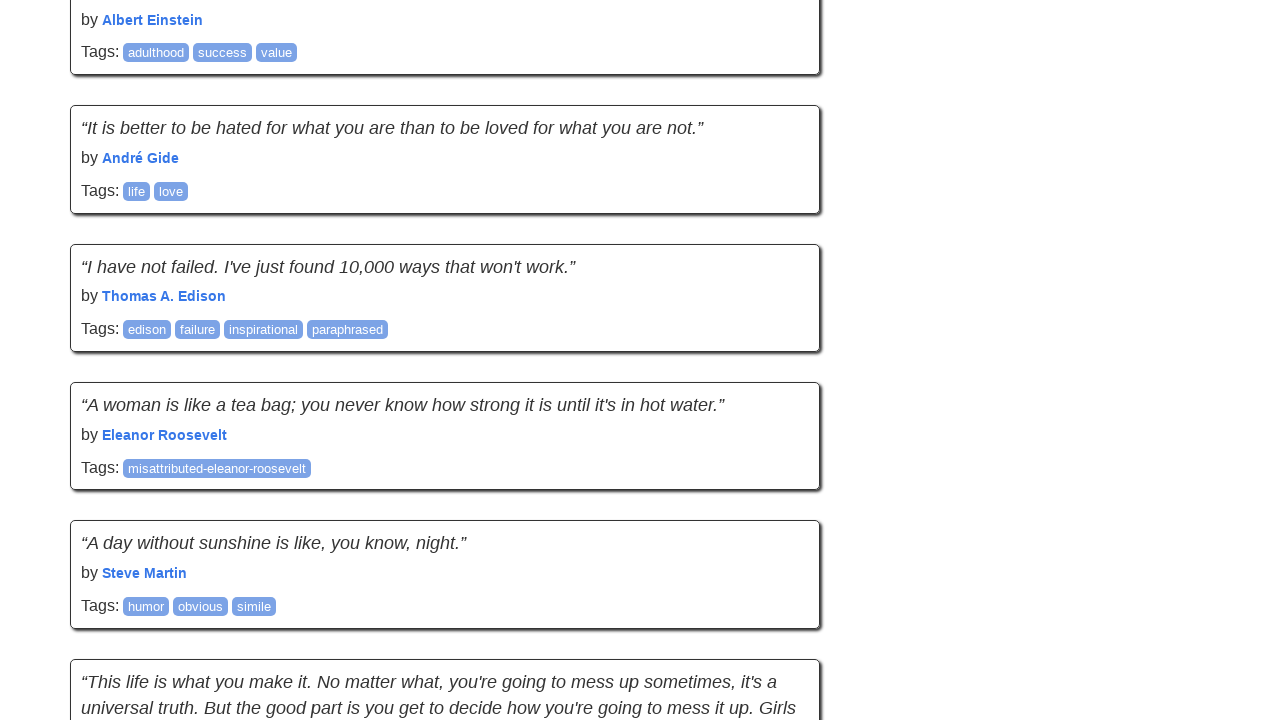

Retrieved current scroll height: 3554
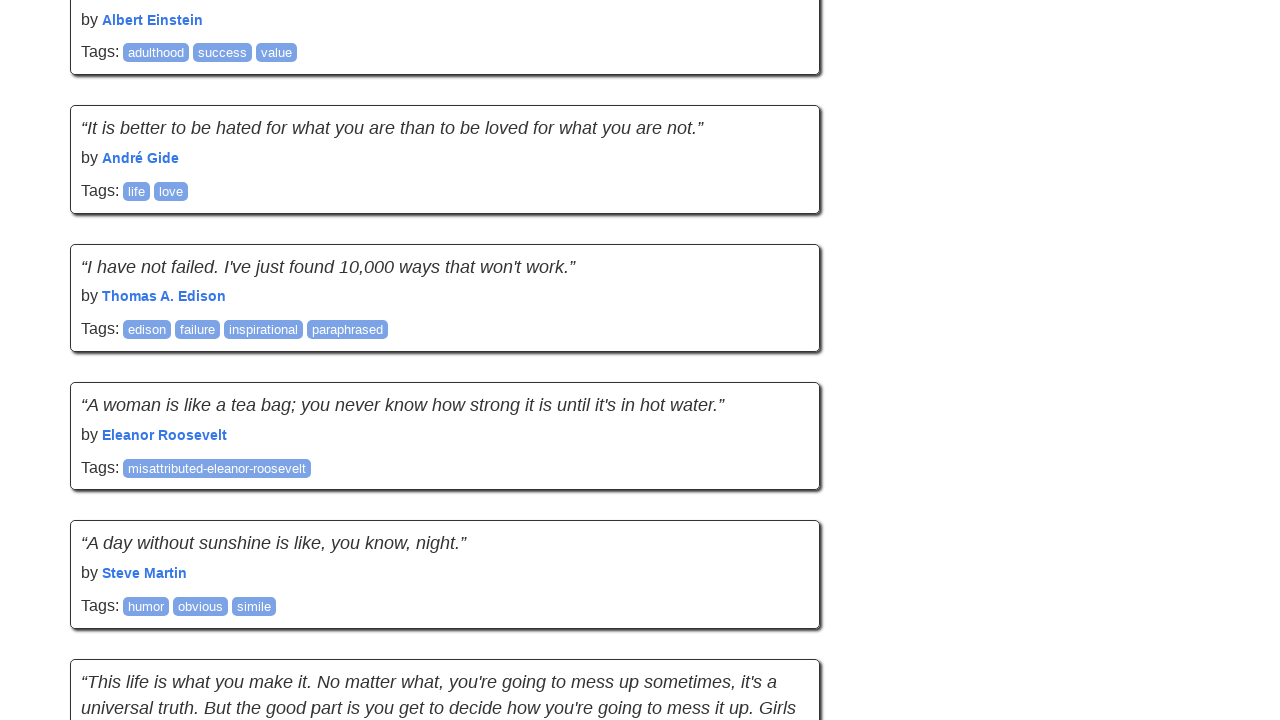

Scrolled to bottom of page
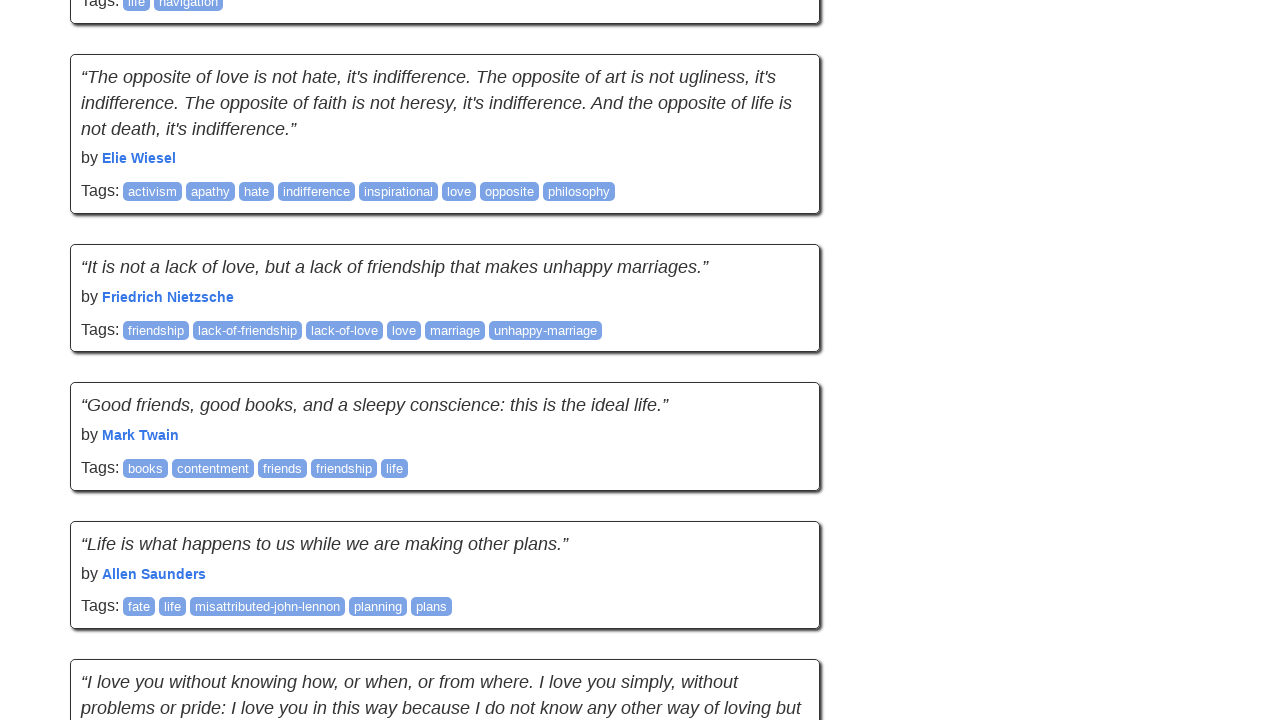

Waited 2 seconds for new content to load
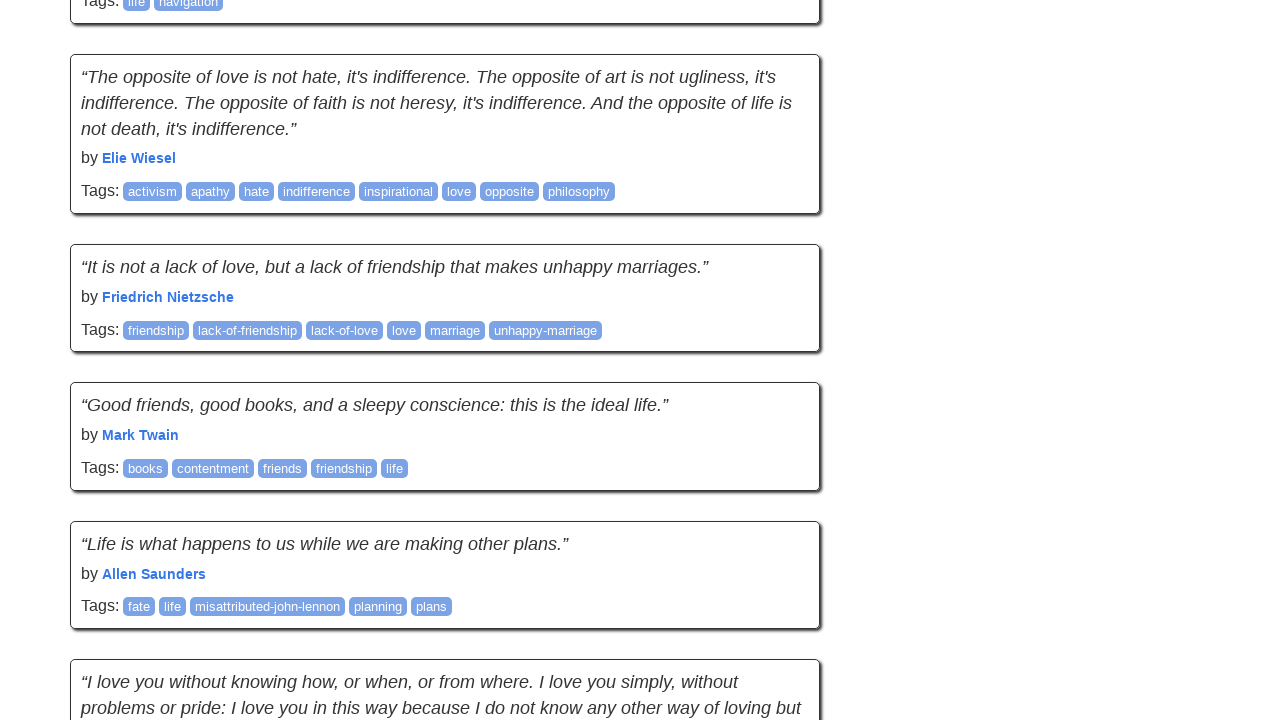

Retrieved current scroll height: 5118
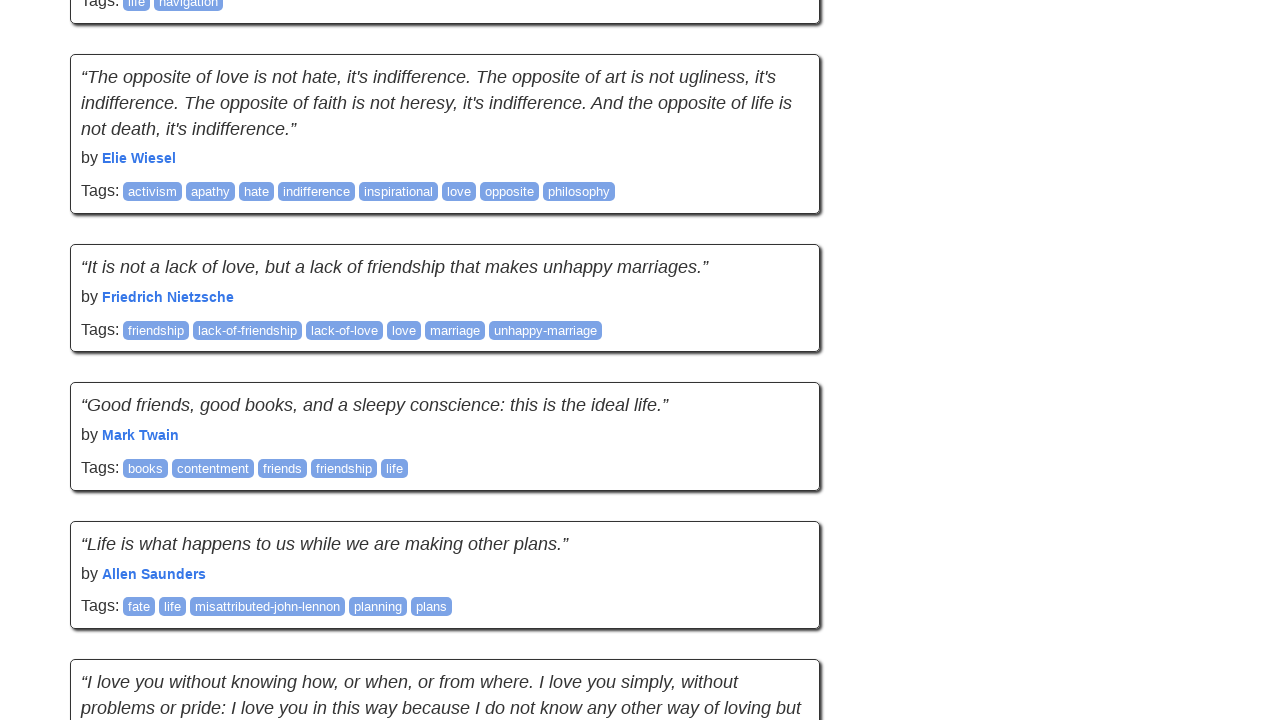

Scrolled to bottom of page
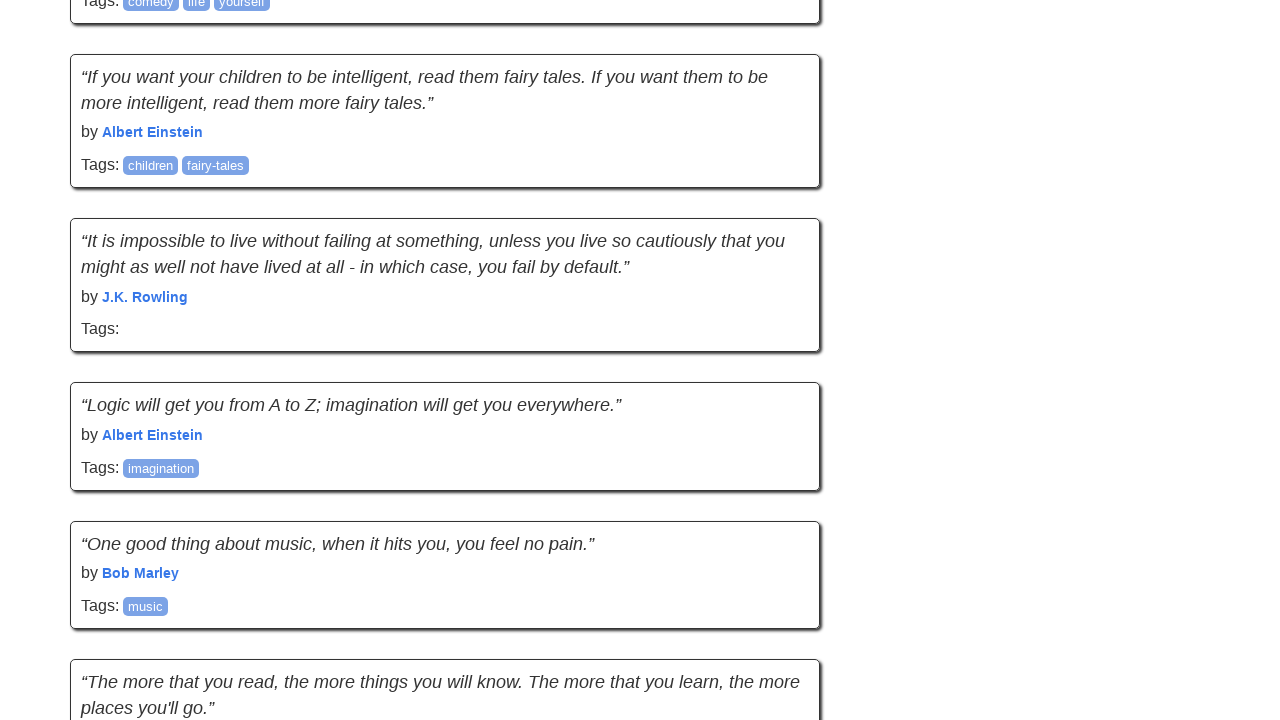

Waited 2 seconds for new content to load
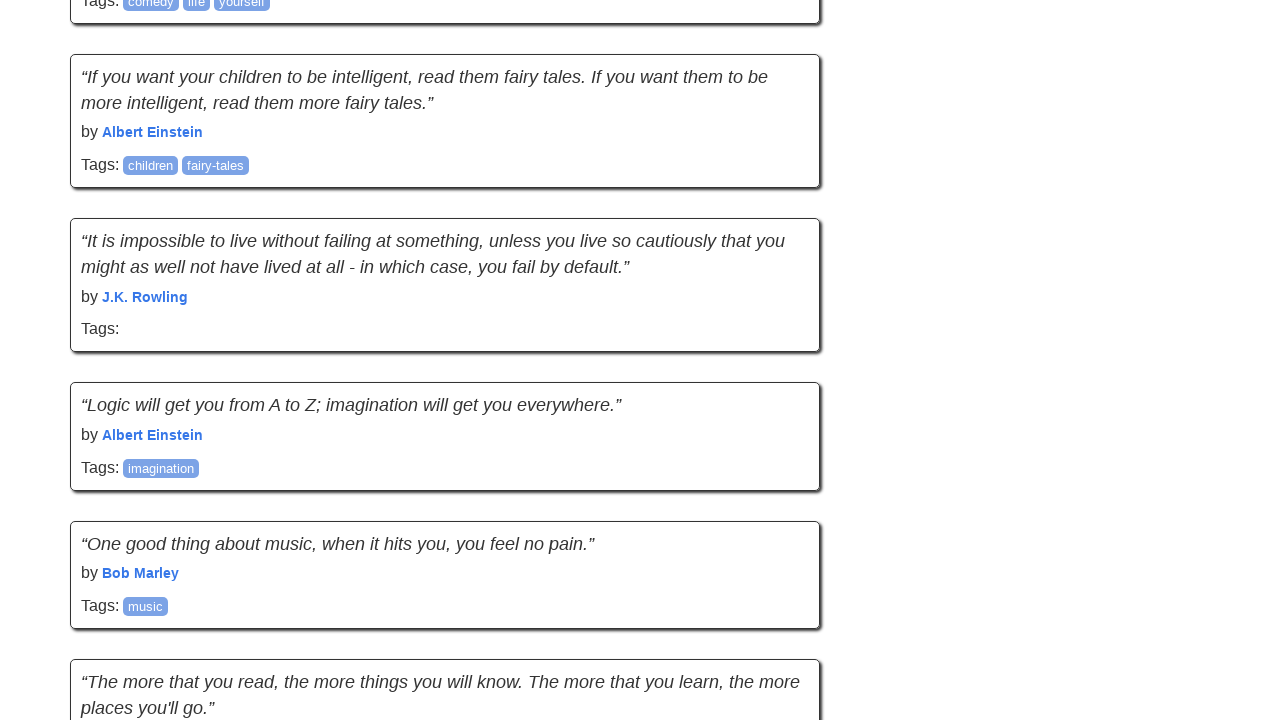

Retrieved current scroll height: 6553
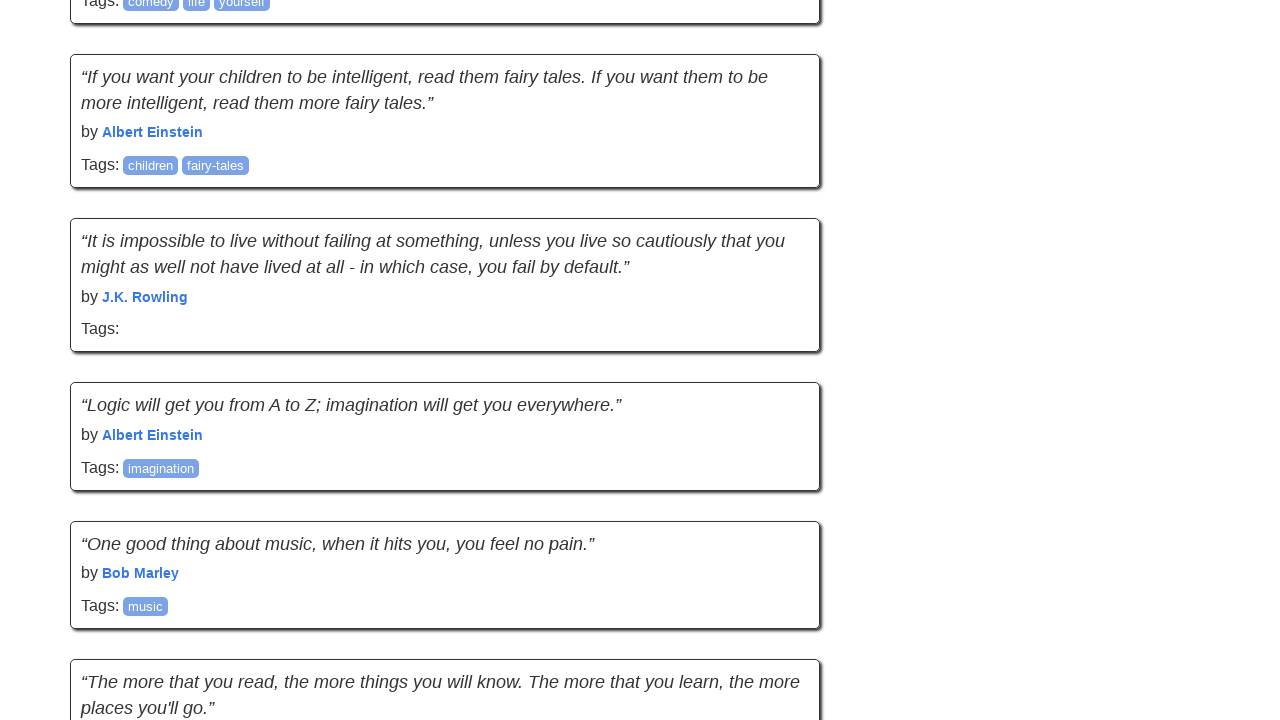

Scrolled to bottom of page
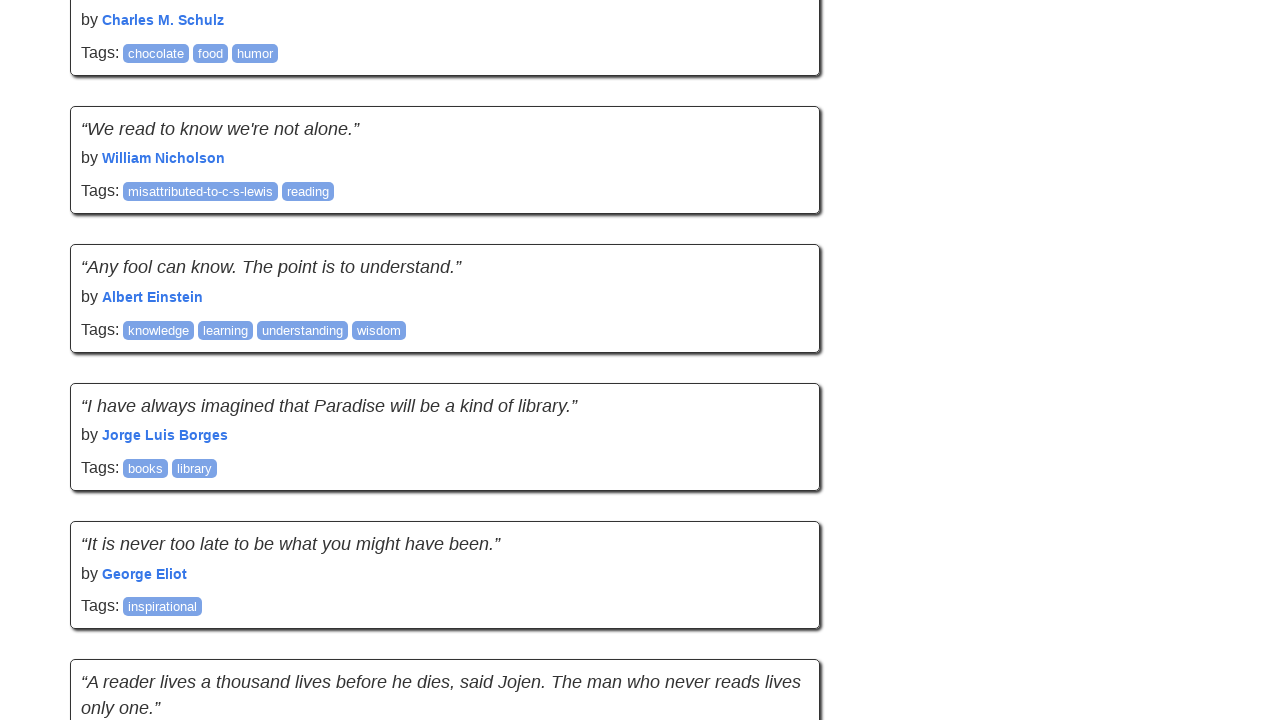

Waited 2 seconds for new content to load
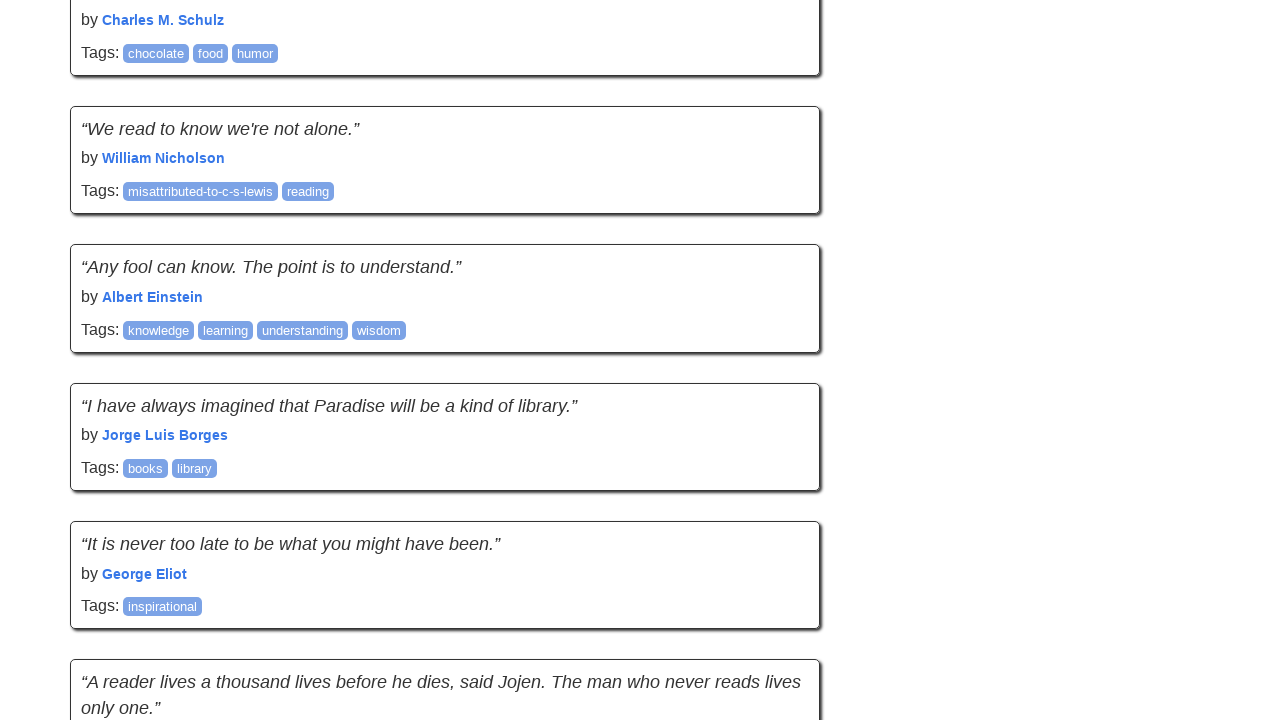

Retrieved current scroll height: 8040
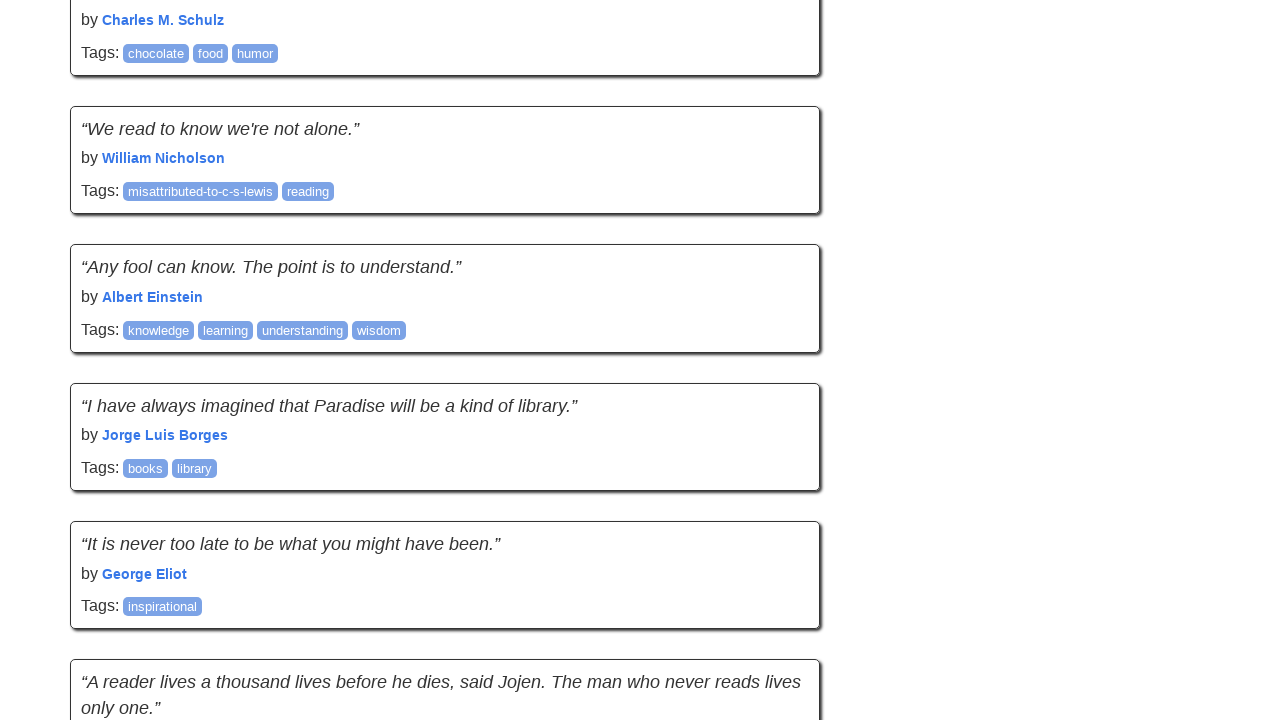

Scrolled to bottom of page
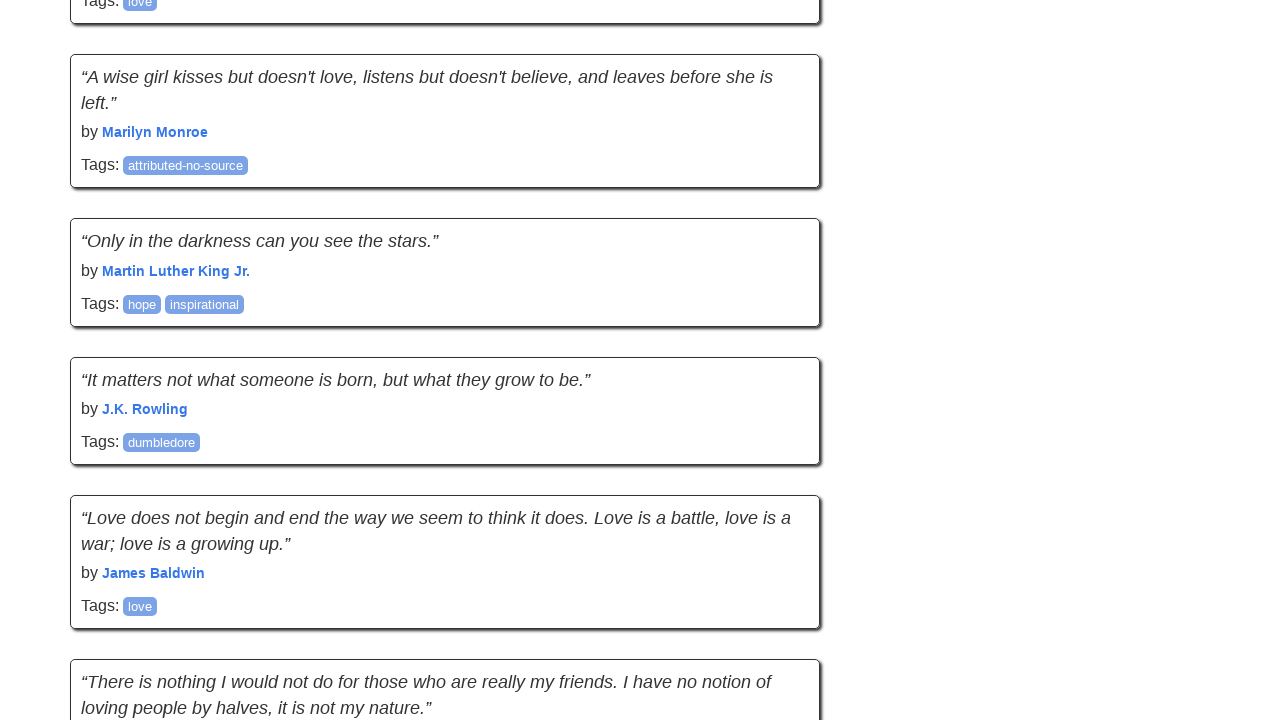

Waited 2 seconds for new content to load
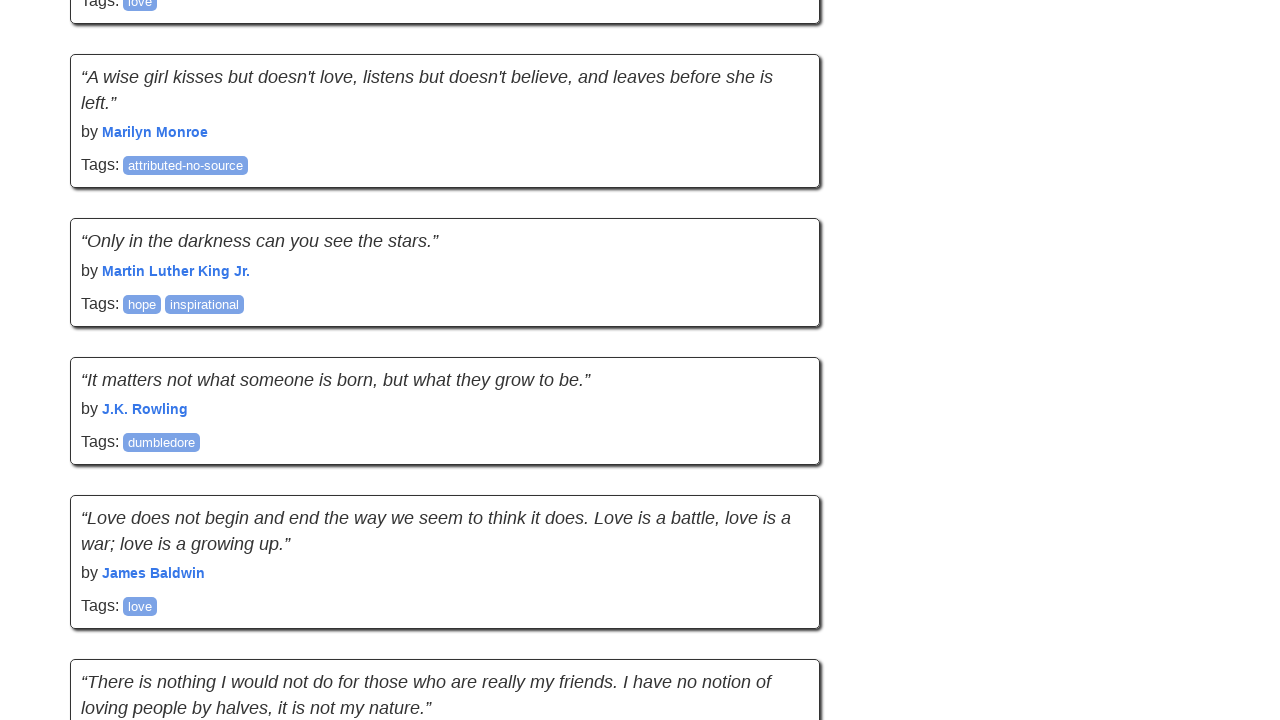

Retrieved current scroll height: 9552
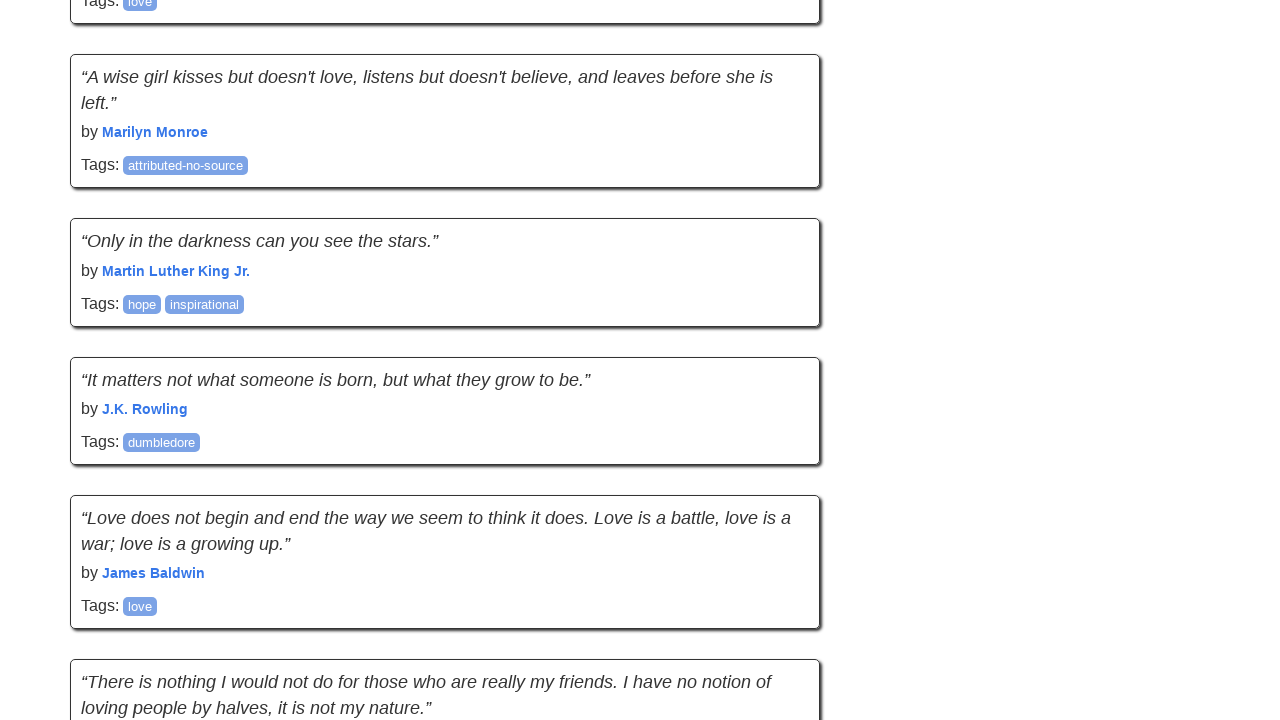

Scrolled to bottom of page
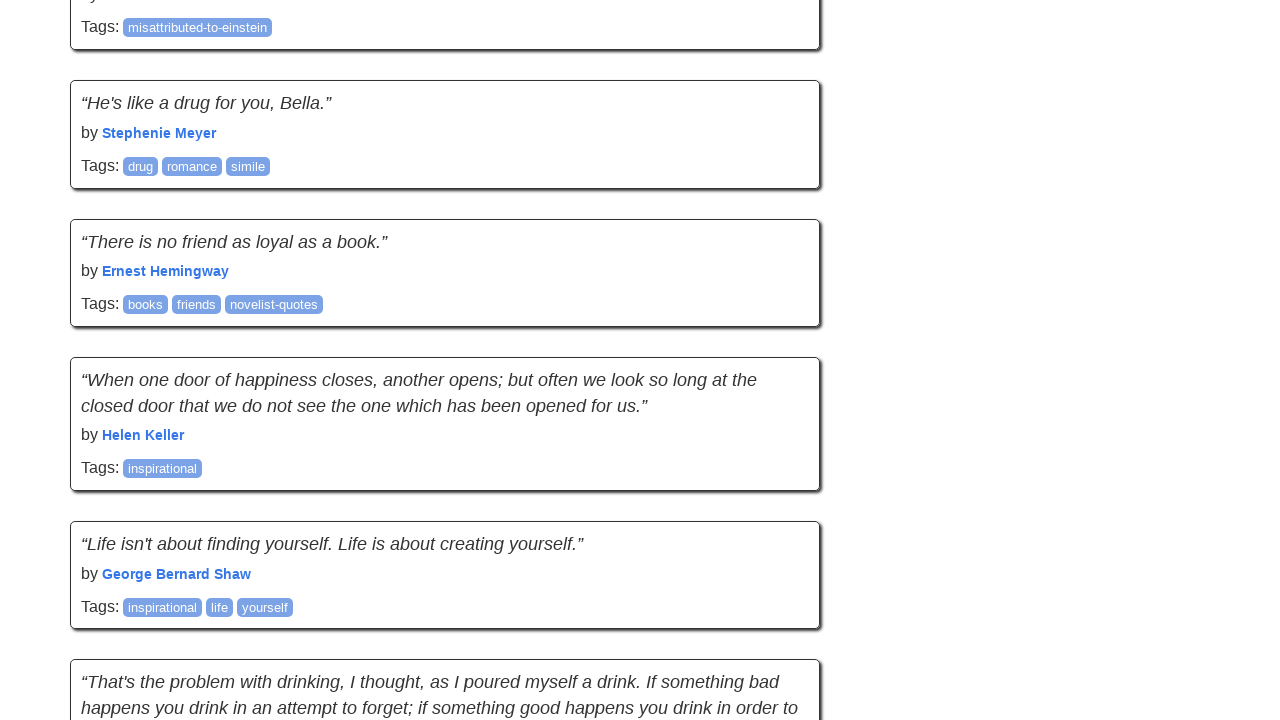

Waited 2 seconds for new content to load
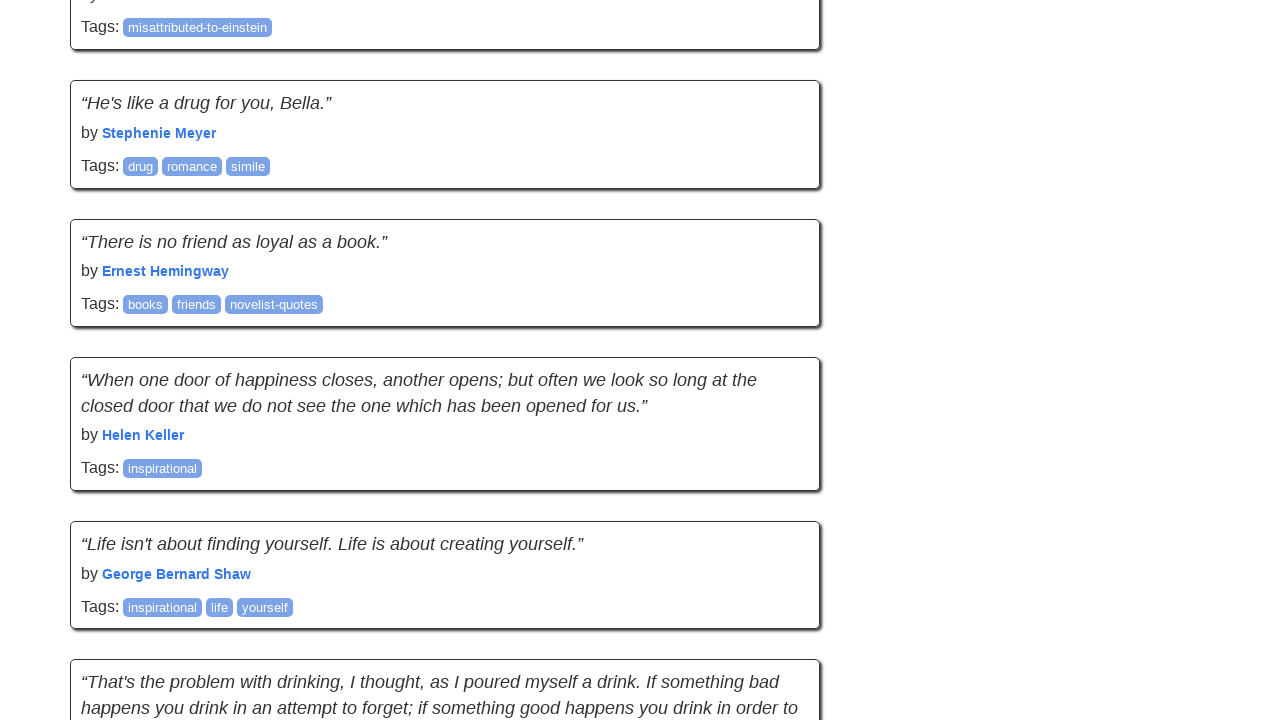

Retrieved current scroll height: 11219
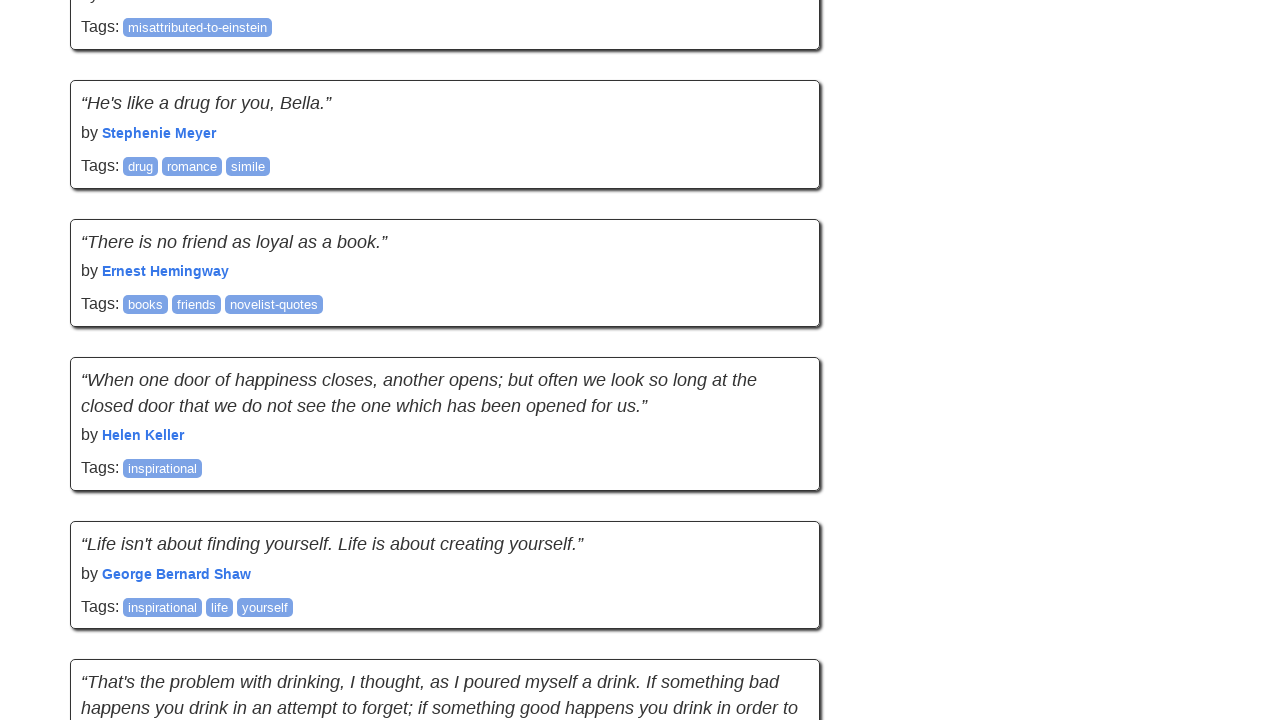

Scrolled to bottom of page
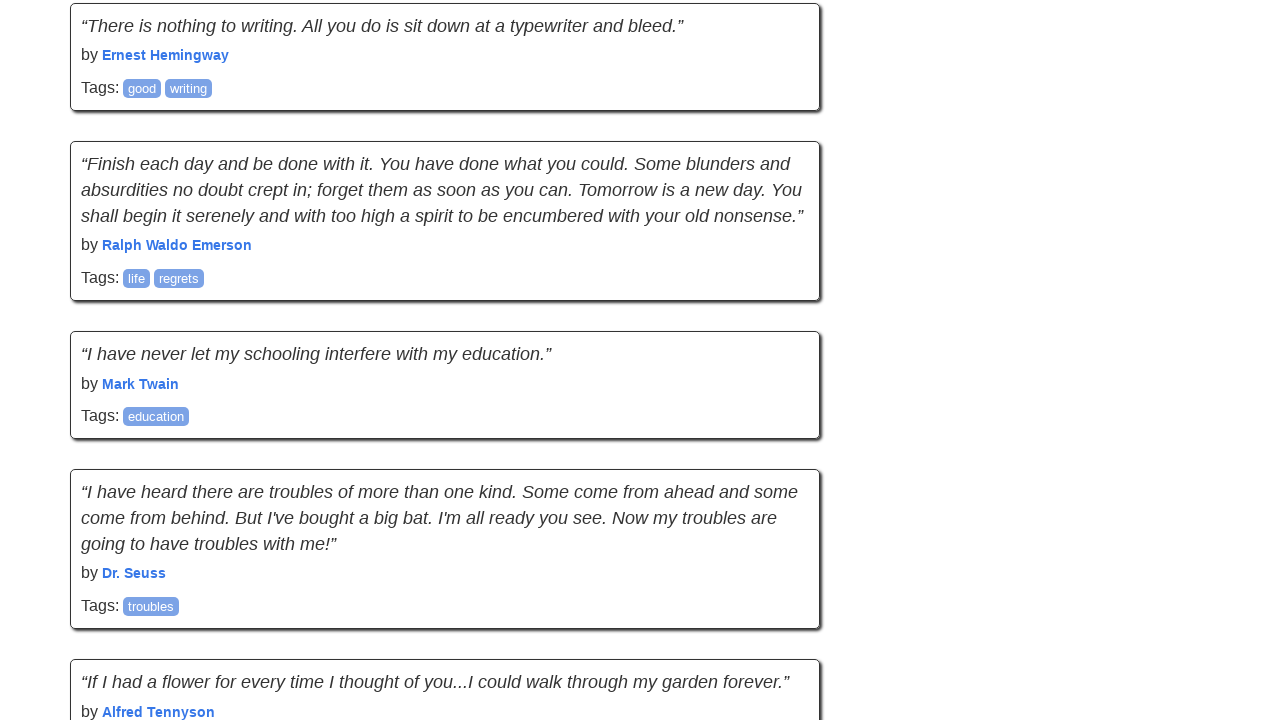

Waited 2 seconds for new content to load
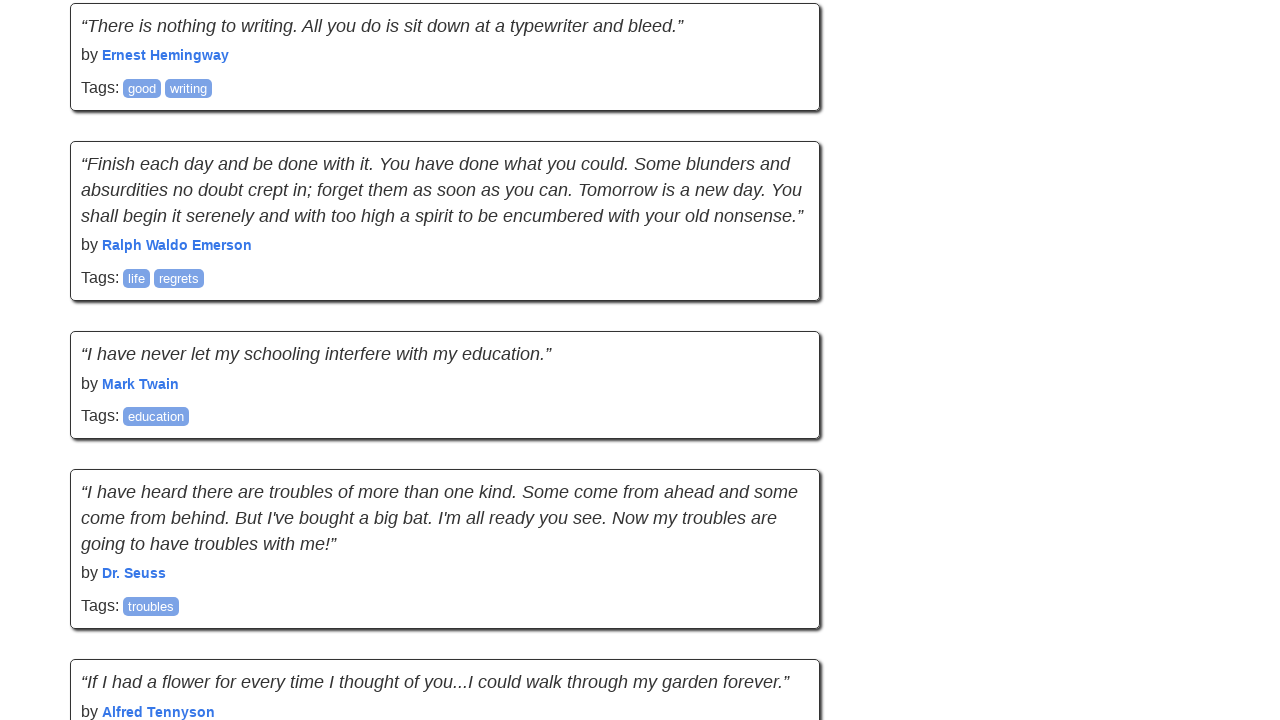

Retrieved current scroll height: 12732
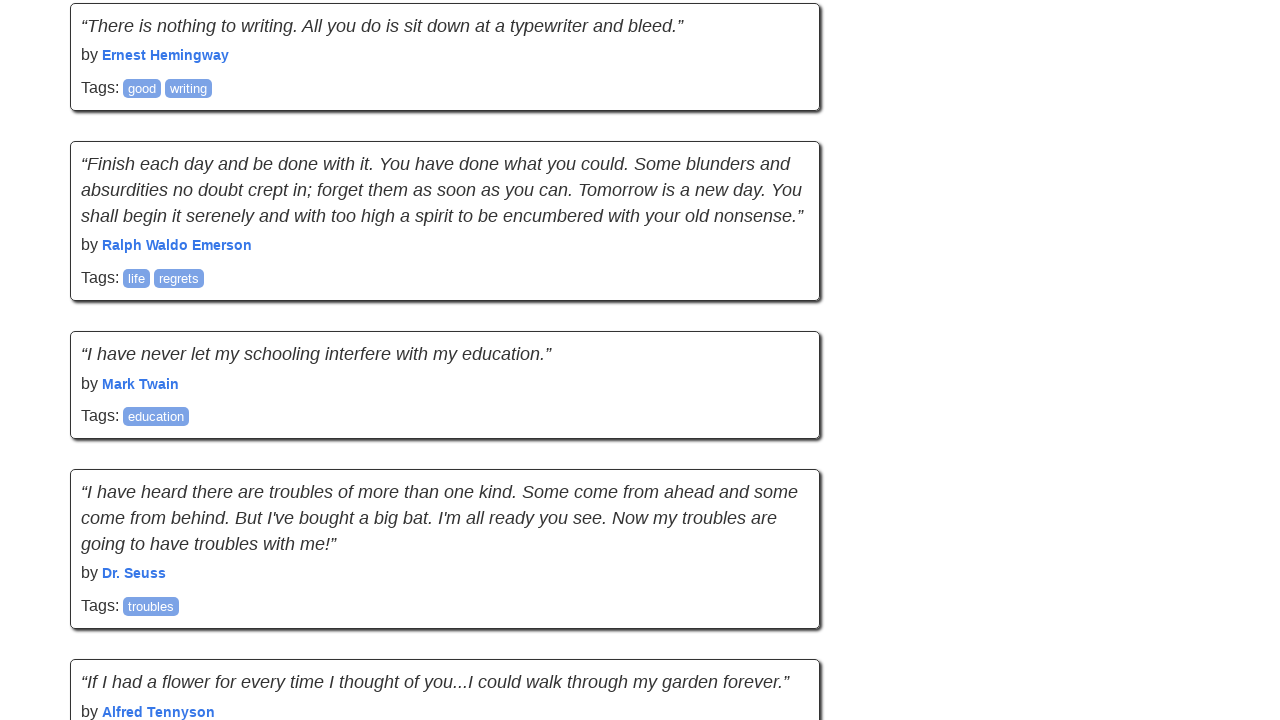

Scrolled to bottom of page
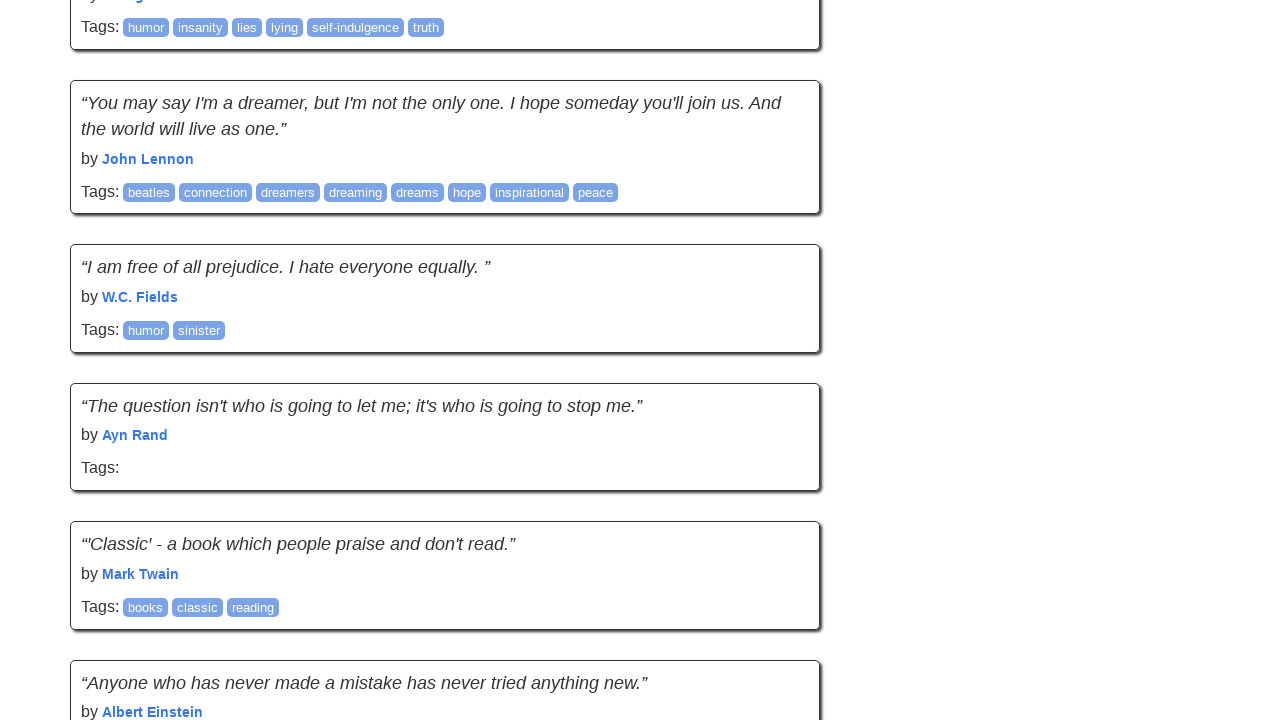

Waited 2 seconds for new content to load
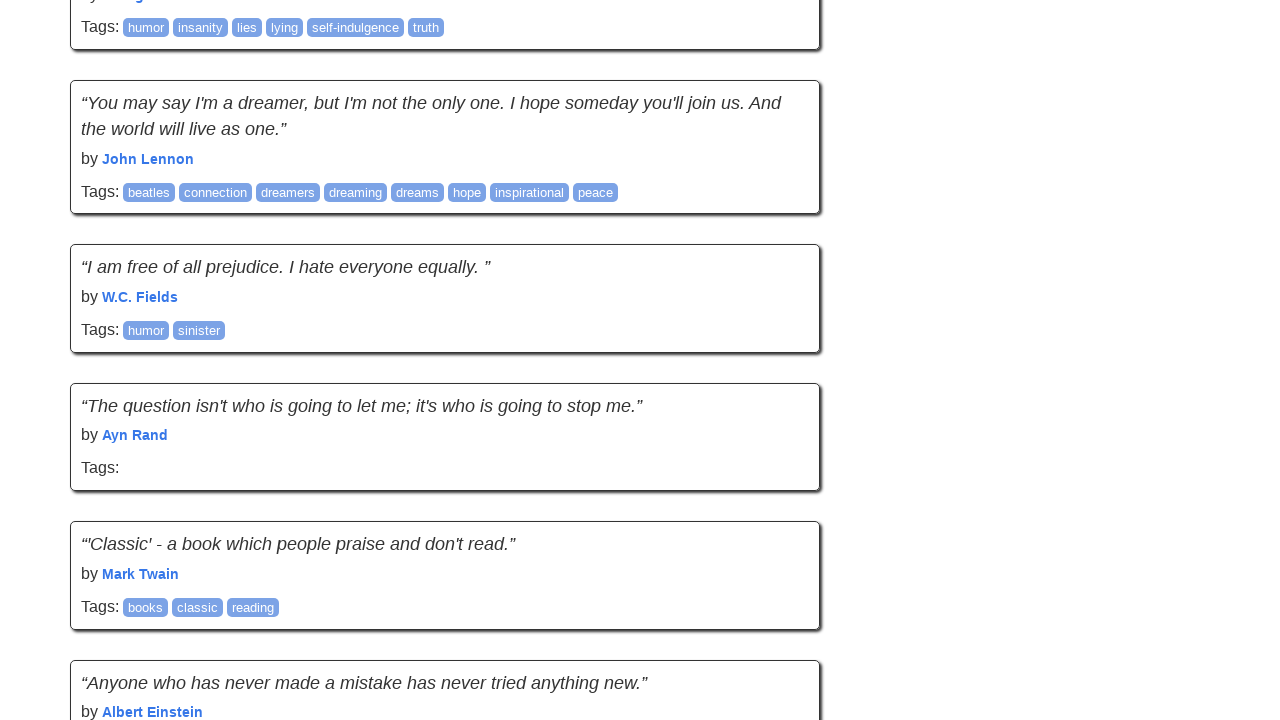

Retrieved current scroll height: 14398
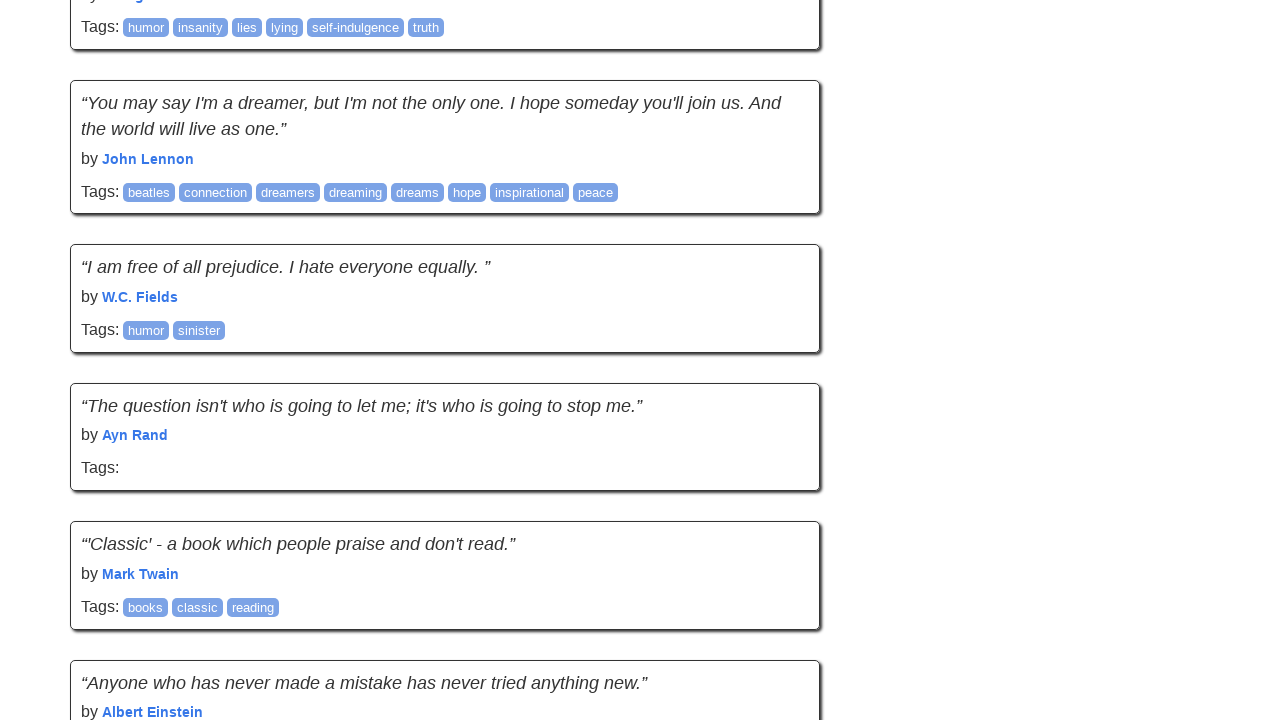

Scrolled to bottom of page
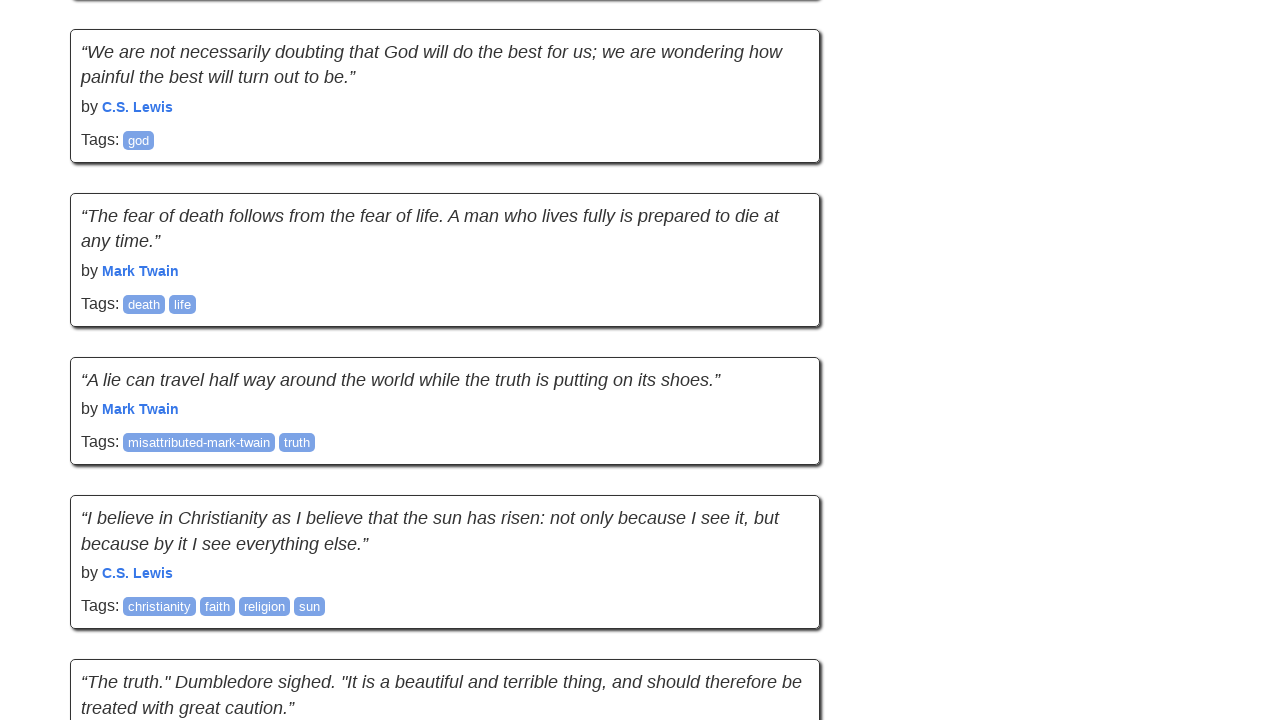

Waited 2 seconds for new content to load
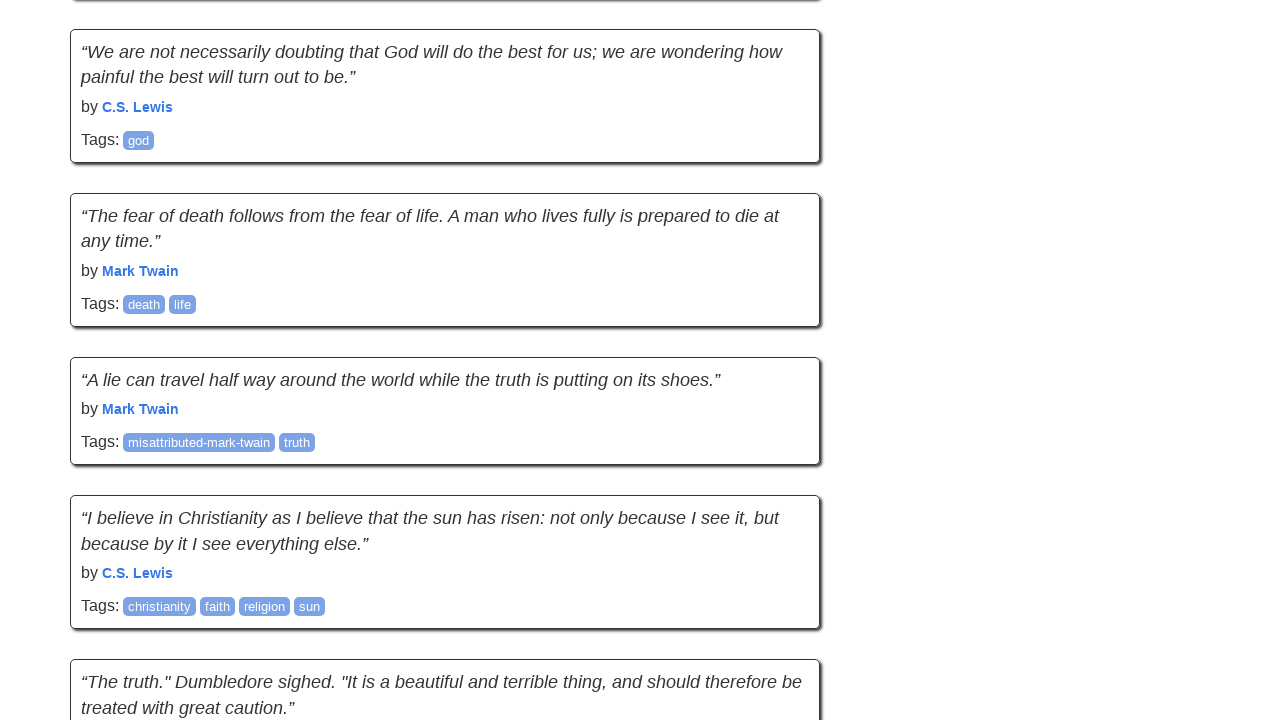

Retrieved current scroll height: 15885
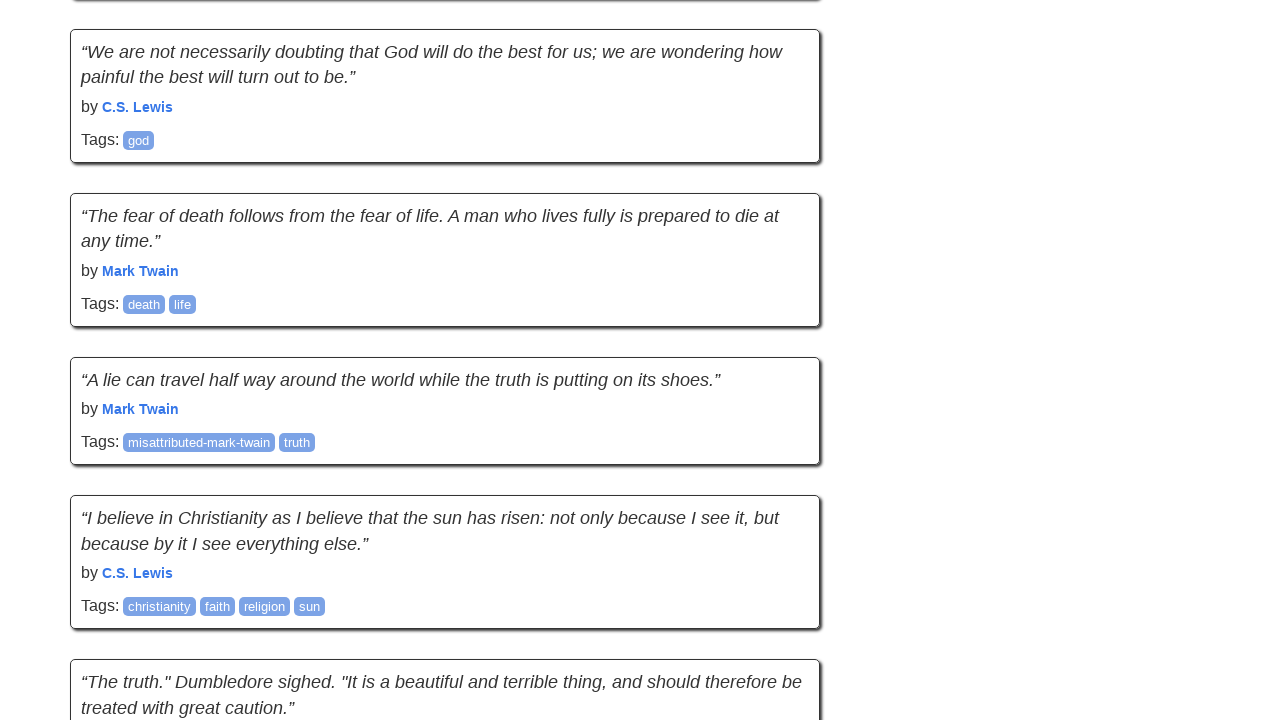

Scrolled to bottom of page
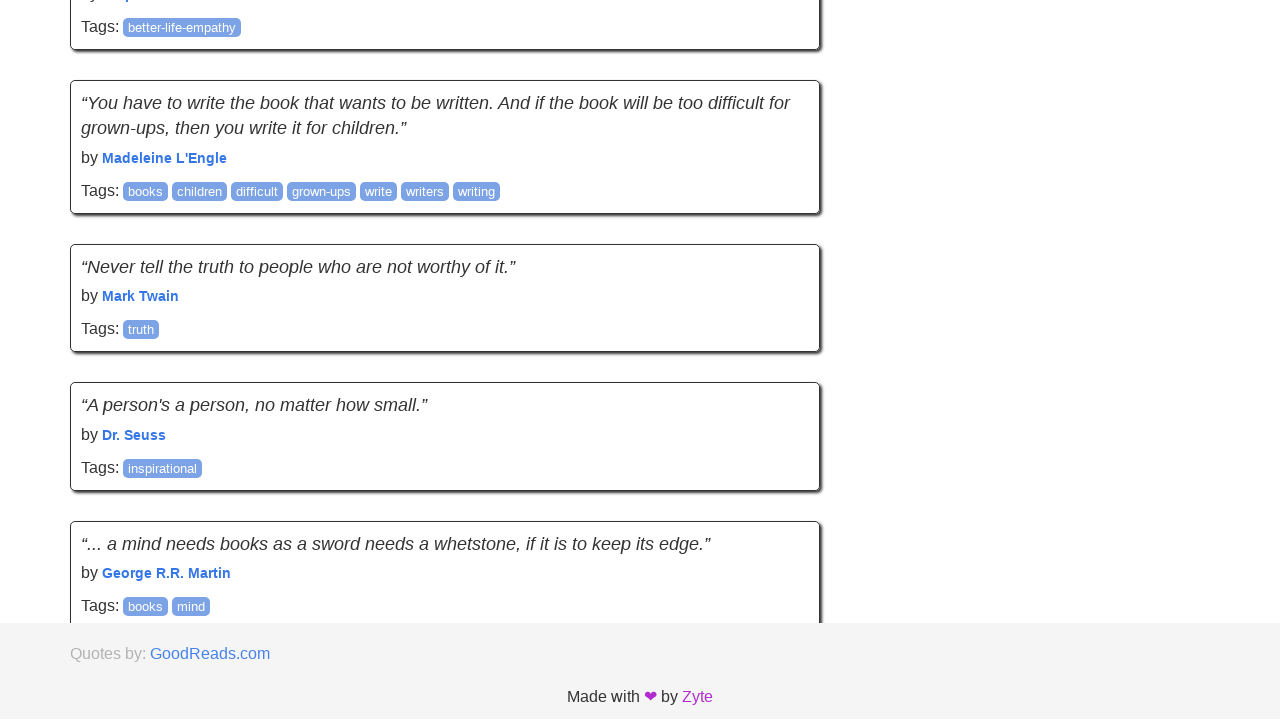

Waited 2 seconds for new content to load
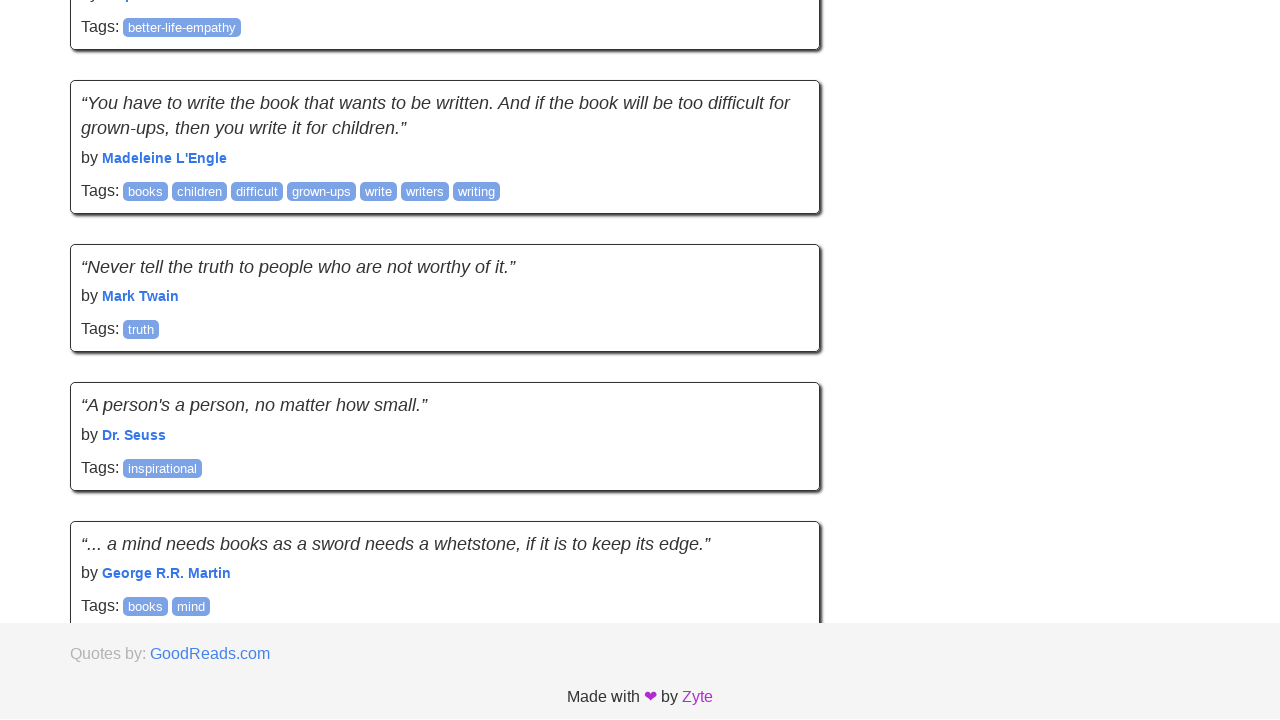

Retrieved current scroll height: 15885
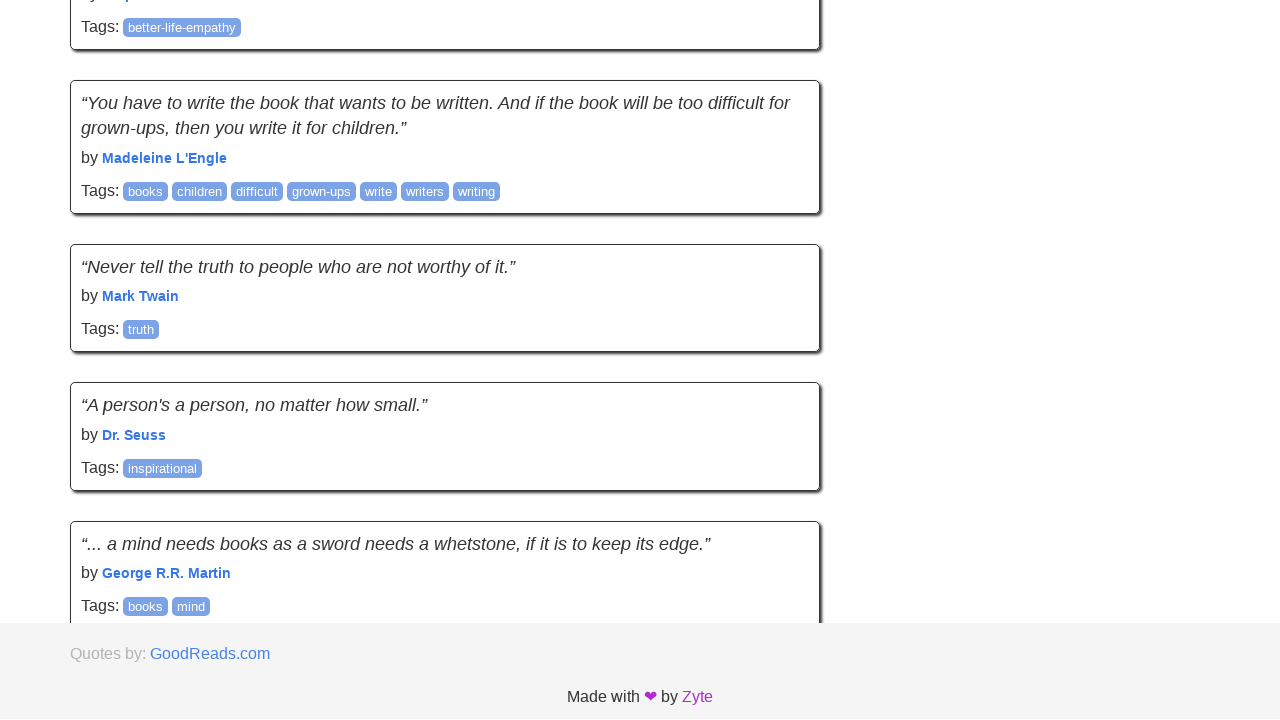

Reached end of infinite scroll - no new content loaded
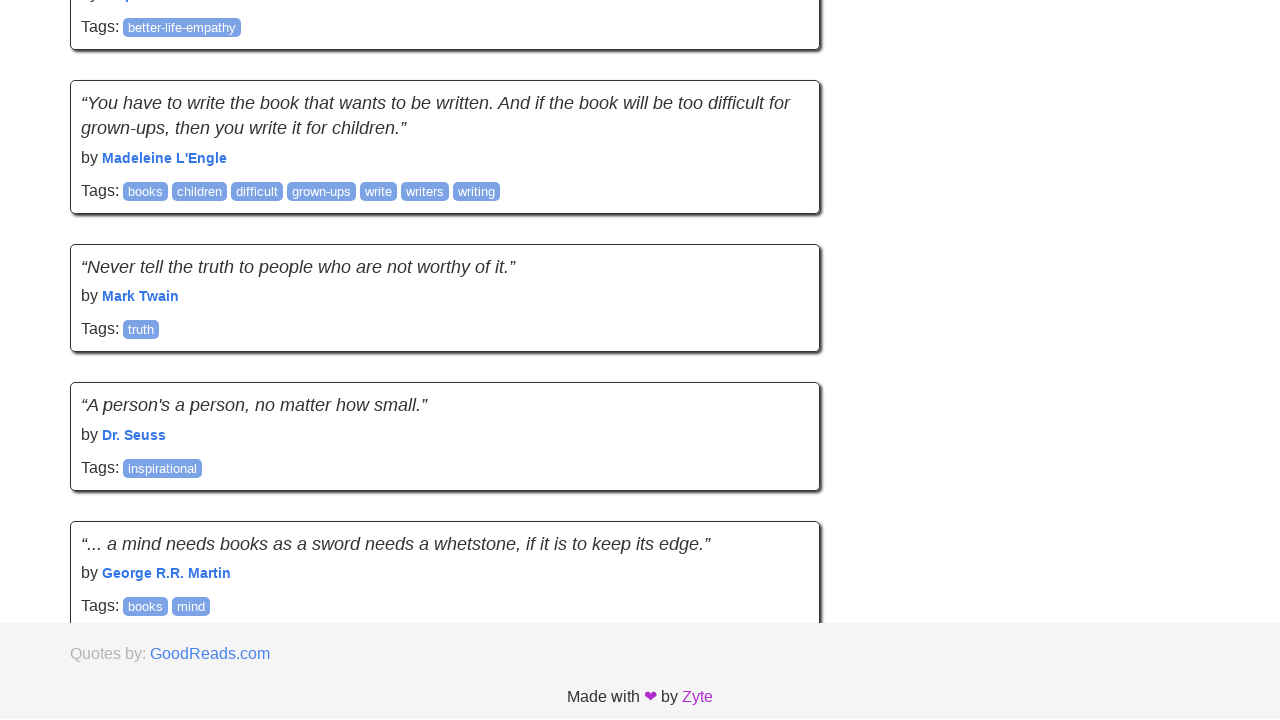

Verified all quotes have loaded after infinite scroll
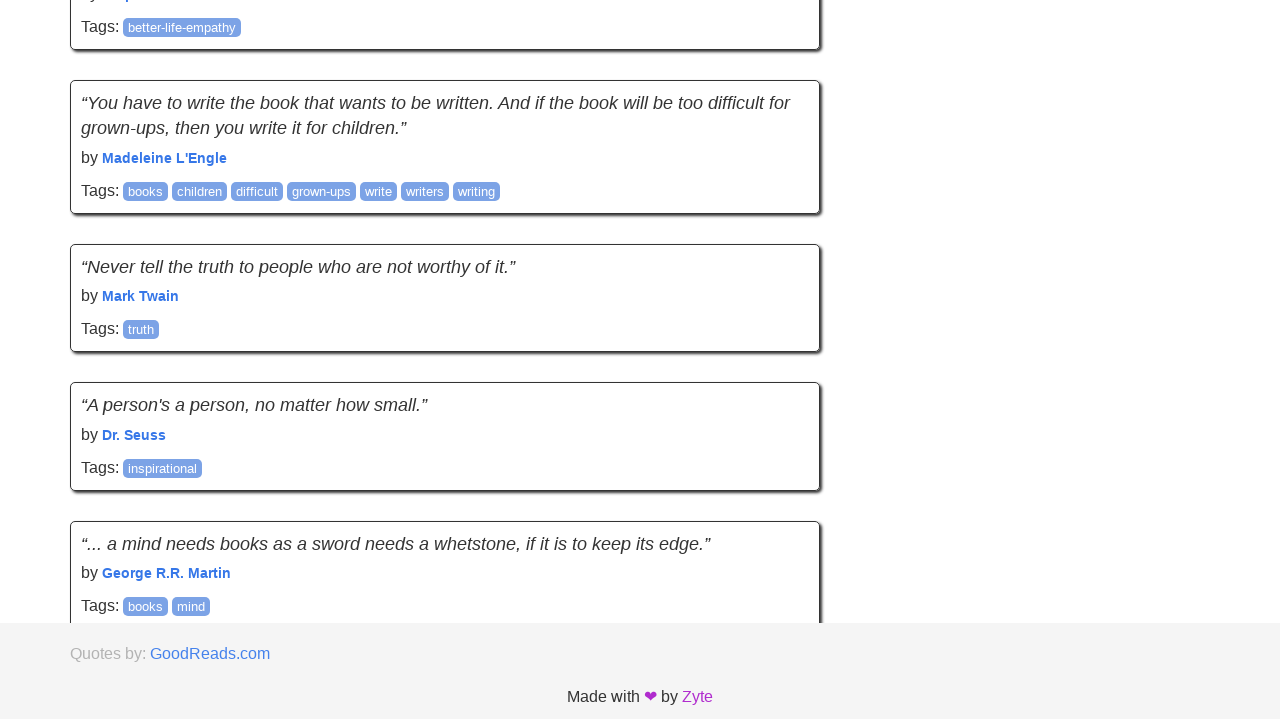

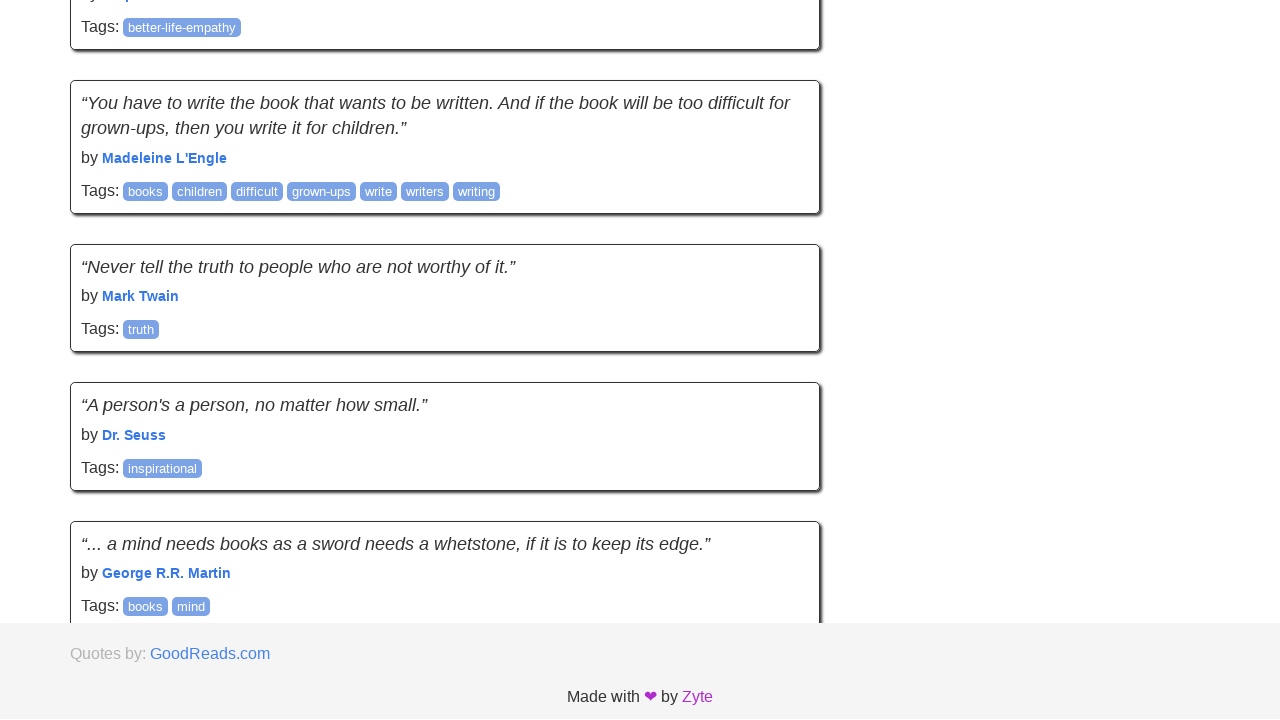